Tests file upload functionality by uploading a test file and verifying the success message is displayed

Starting URL: http://the-internet.herokuapp.com/upload

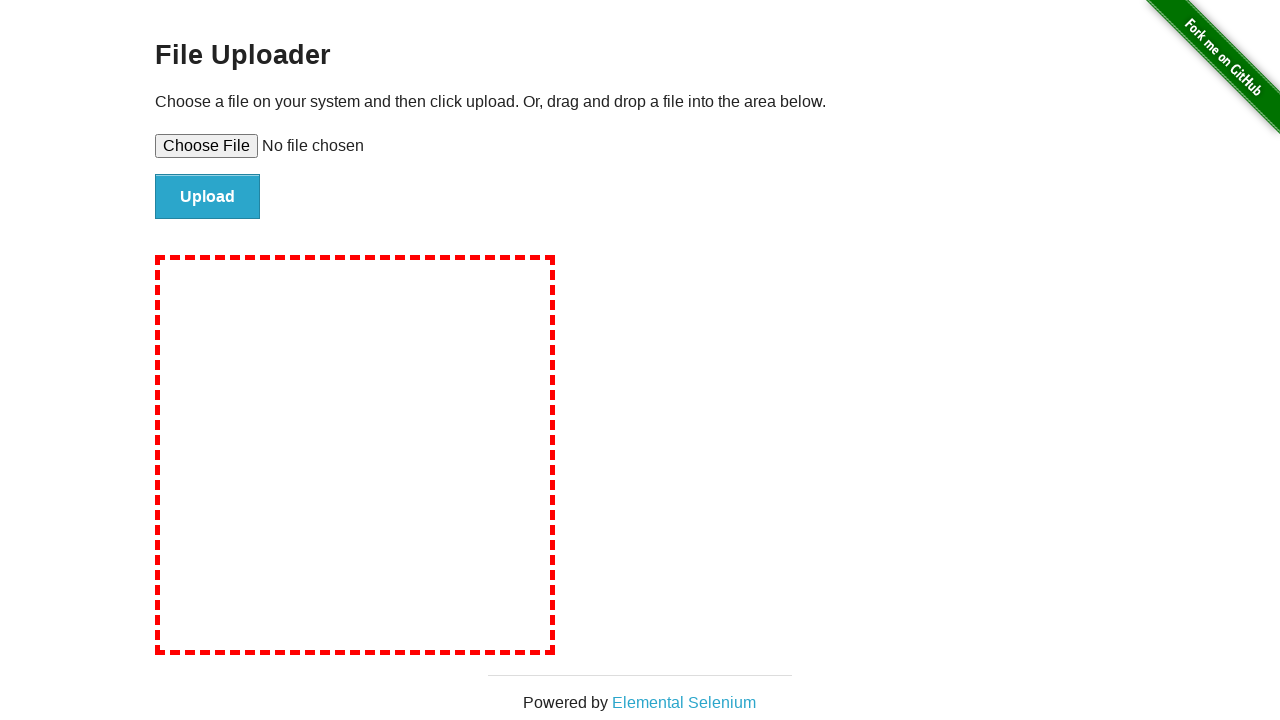

Created temporary test file with content
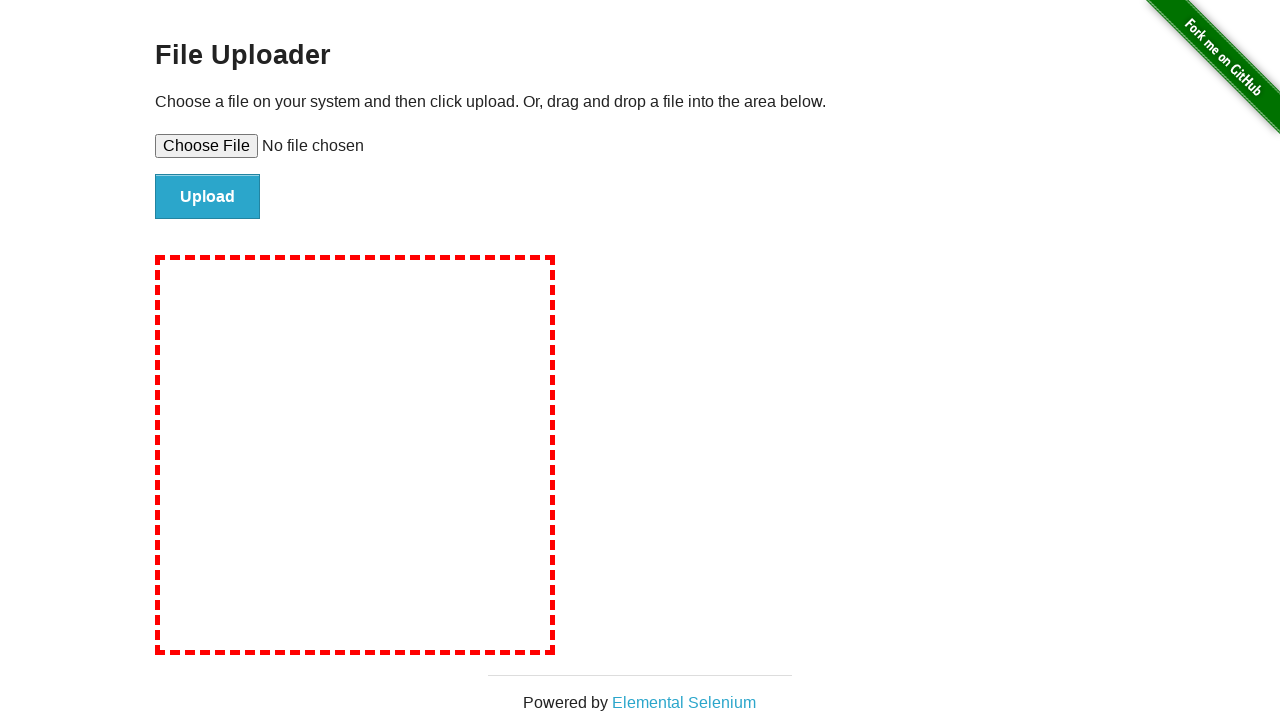

Set file input with temporary test file
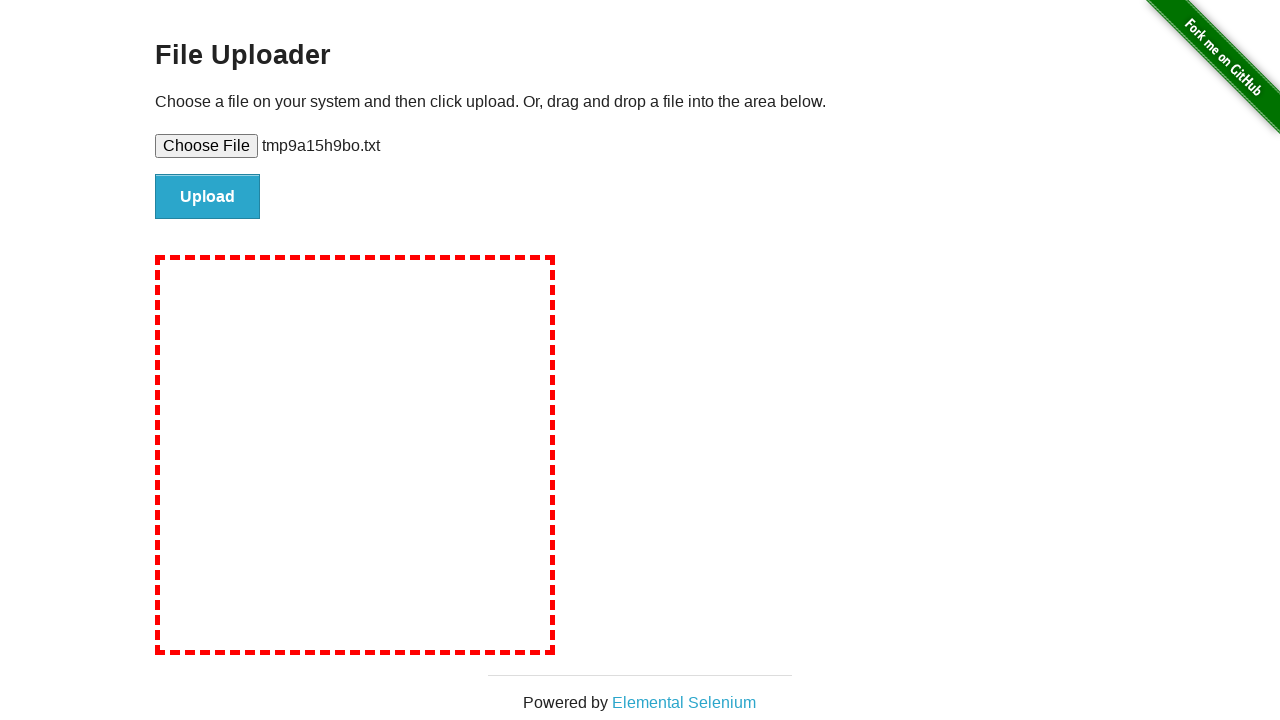

Clicked file submit button at (208, 197) on #file-submit
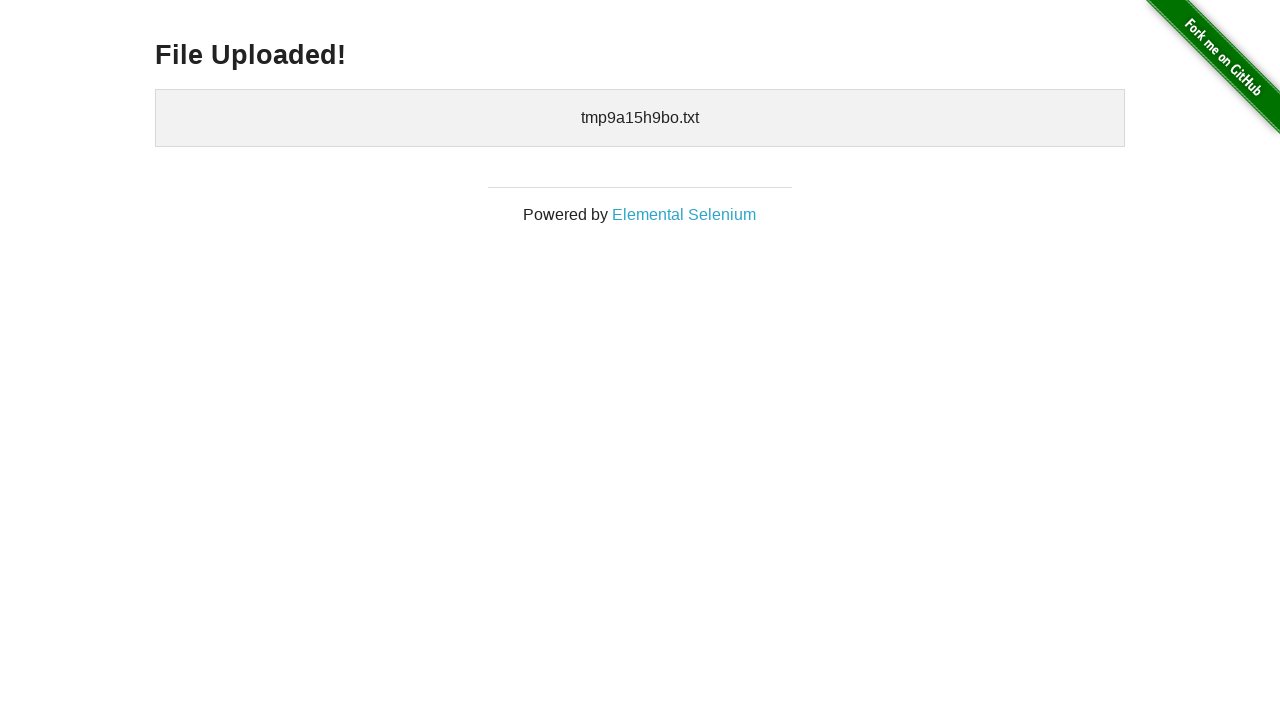

Success message 'File Uploaded!' appeared
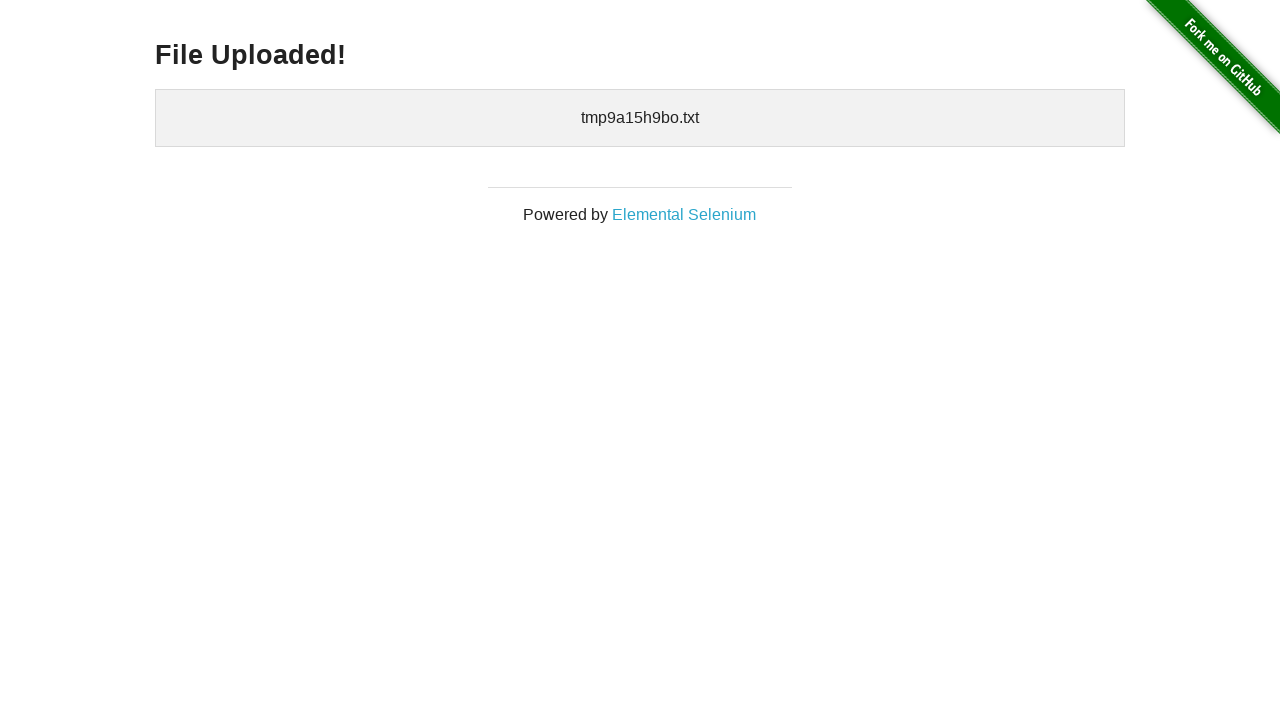

Cleaned up temporary test file
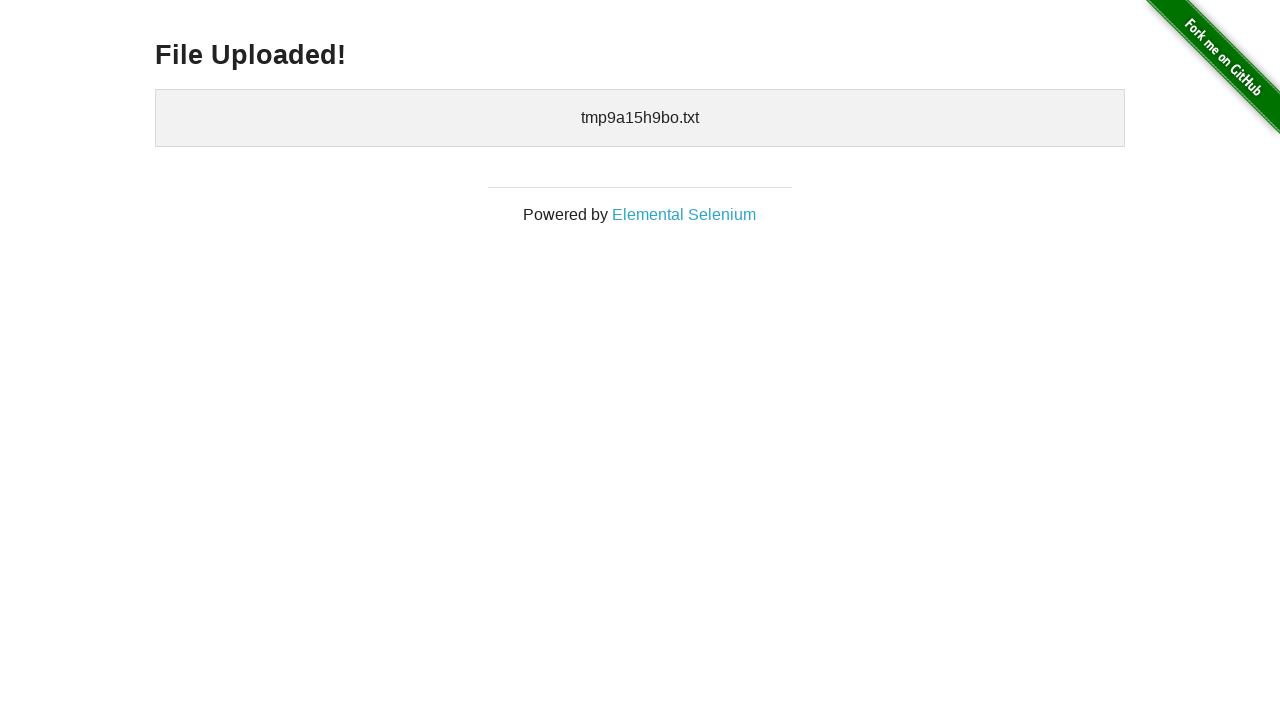

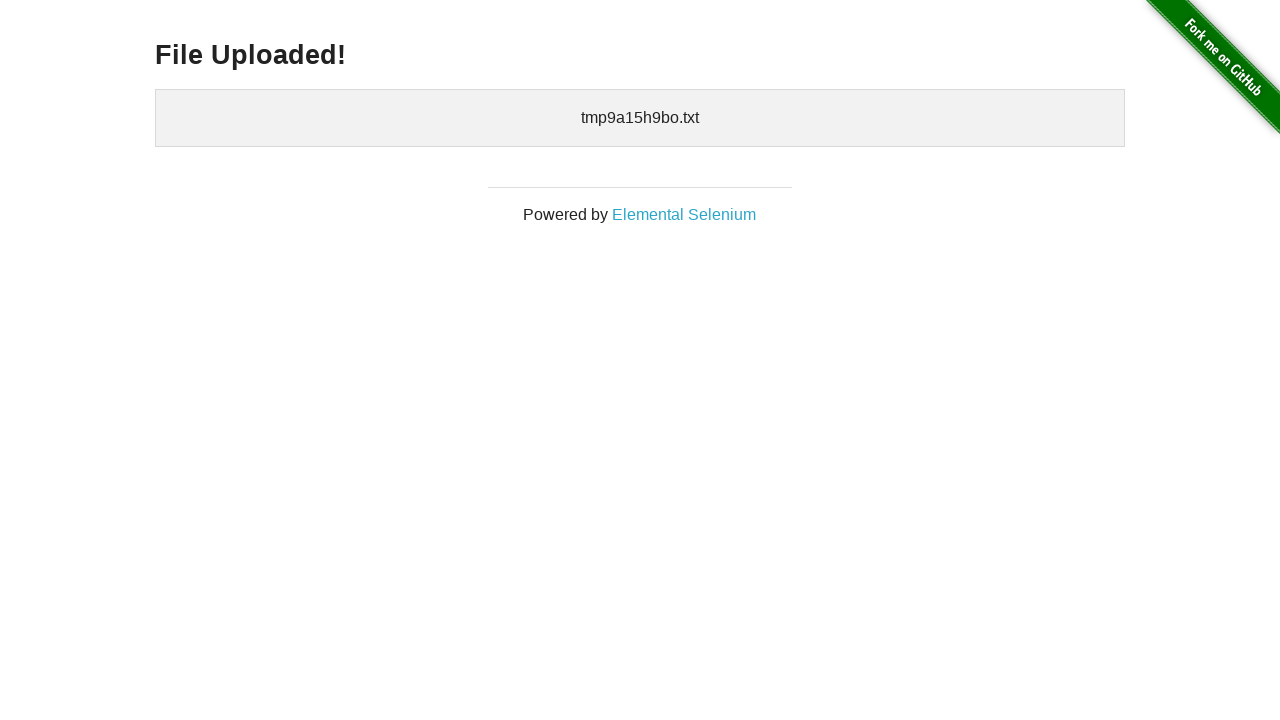